Tests JavaScript prompt dialog handling by clicking a button that triggers a prompt, accepting it with custom text input

Starting URL: https://the-internet.herokuapp.com/javascript_alerts

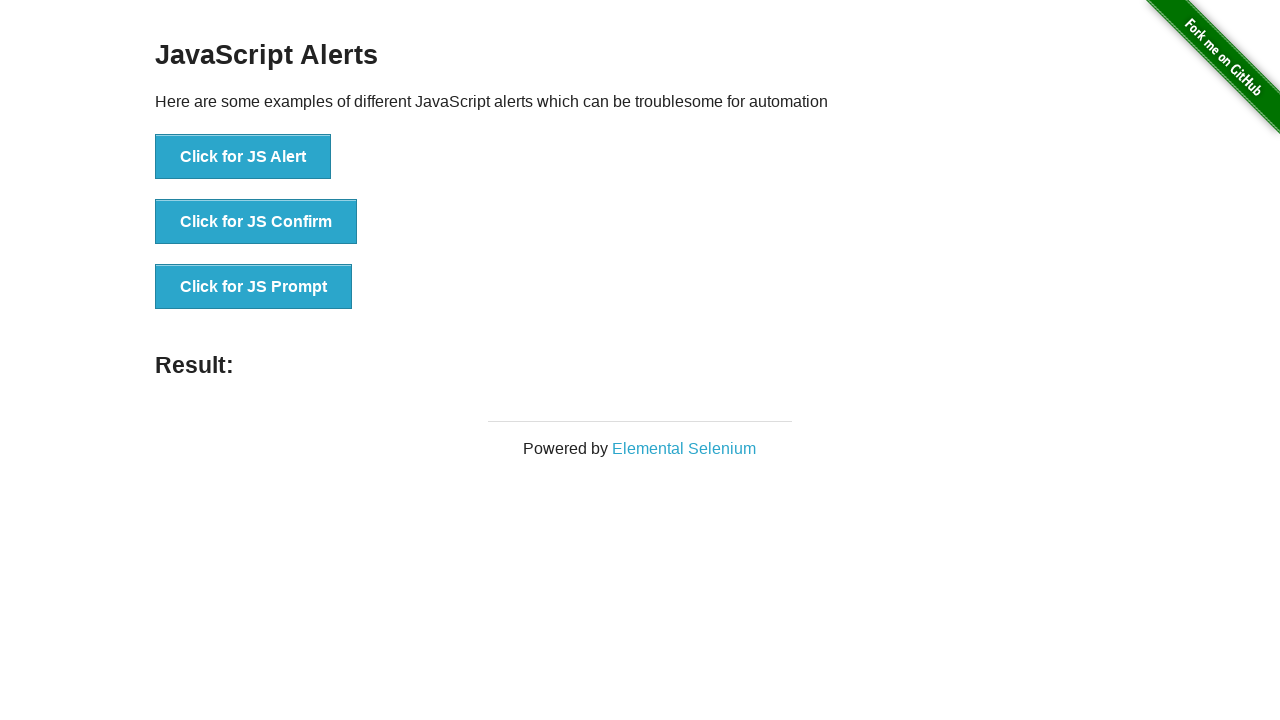

Registered dialog event handler
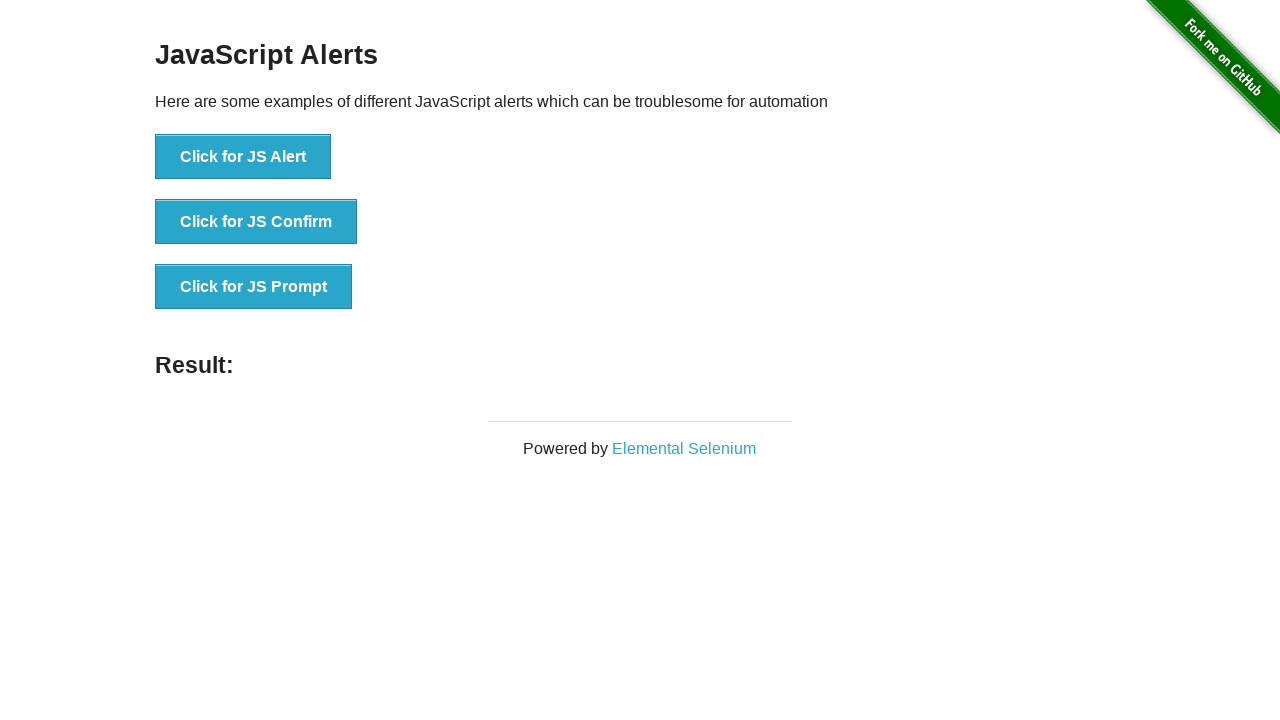

Clicked button to trigger JS prompt dialog at (254, 287) on xpath=//button[text()='Click for JS Prompt']
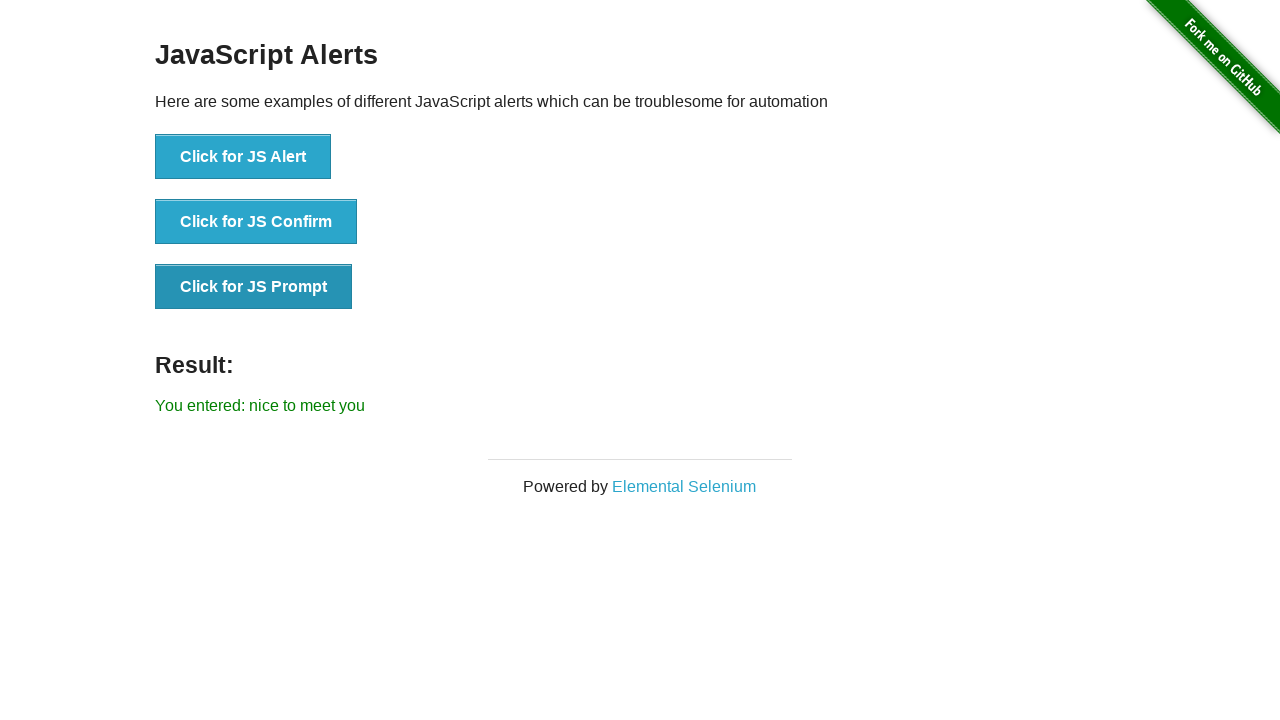

Waited 500ms for dialog to be processed
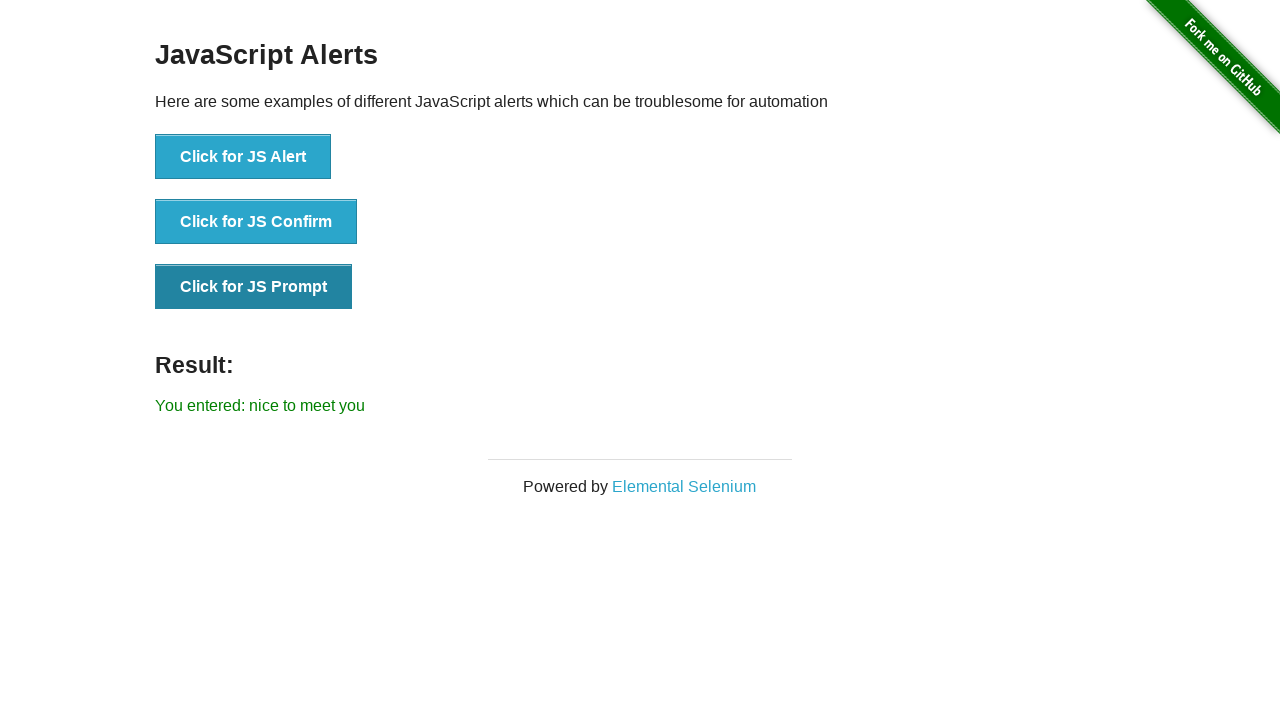

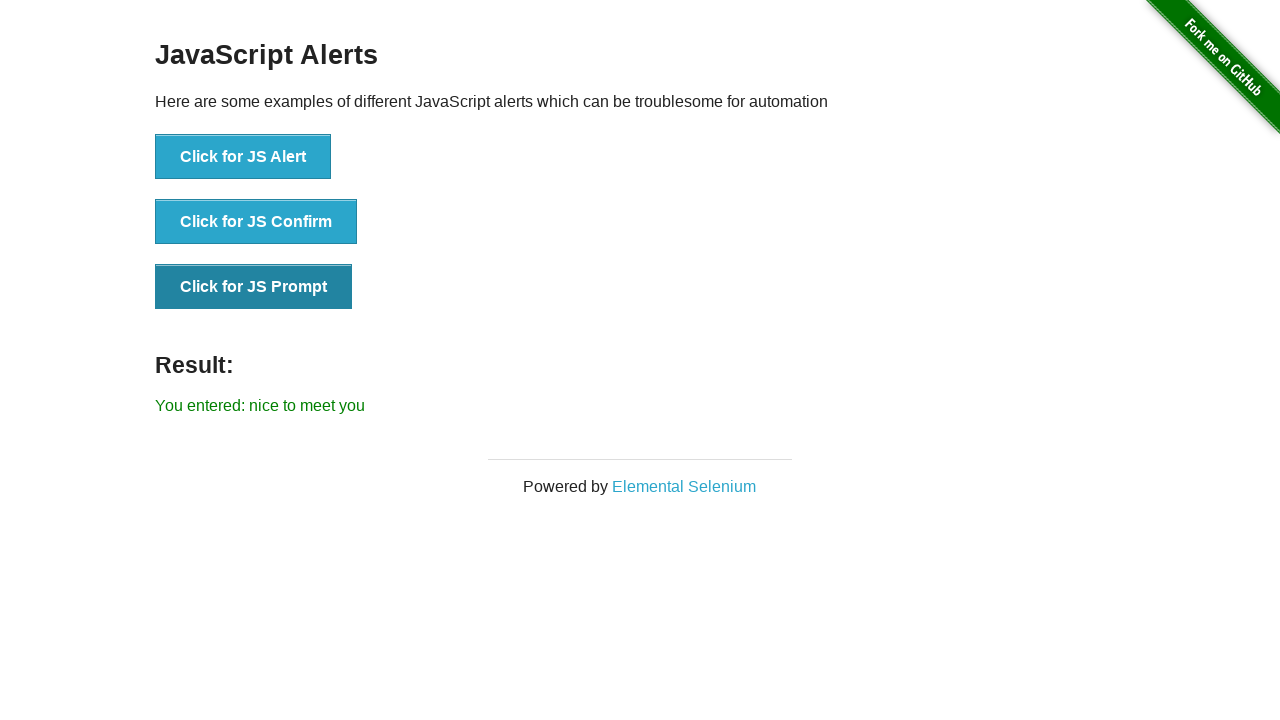